Tests that clicking a button increases a click counter, verifying the counter shows correct values after 1 click and after 3 clicks.

Starting URL: https://osstep.github.io/action_click

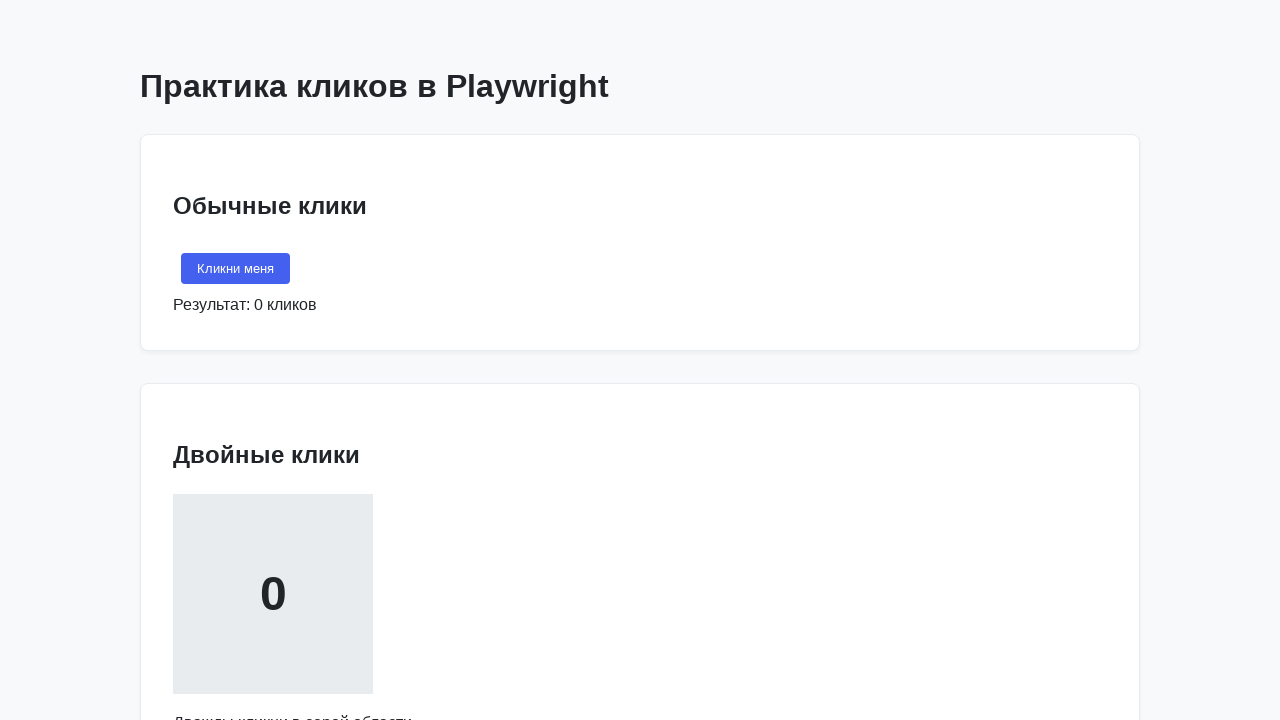

Clicked the 'Кликни меня' button for the first time at (236, 269) on internal:text="\u041a\u043b\u0438\u043a\u043d\u0438 \u043c\u0435\u043d\u044f"s
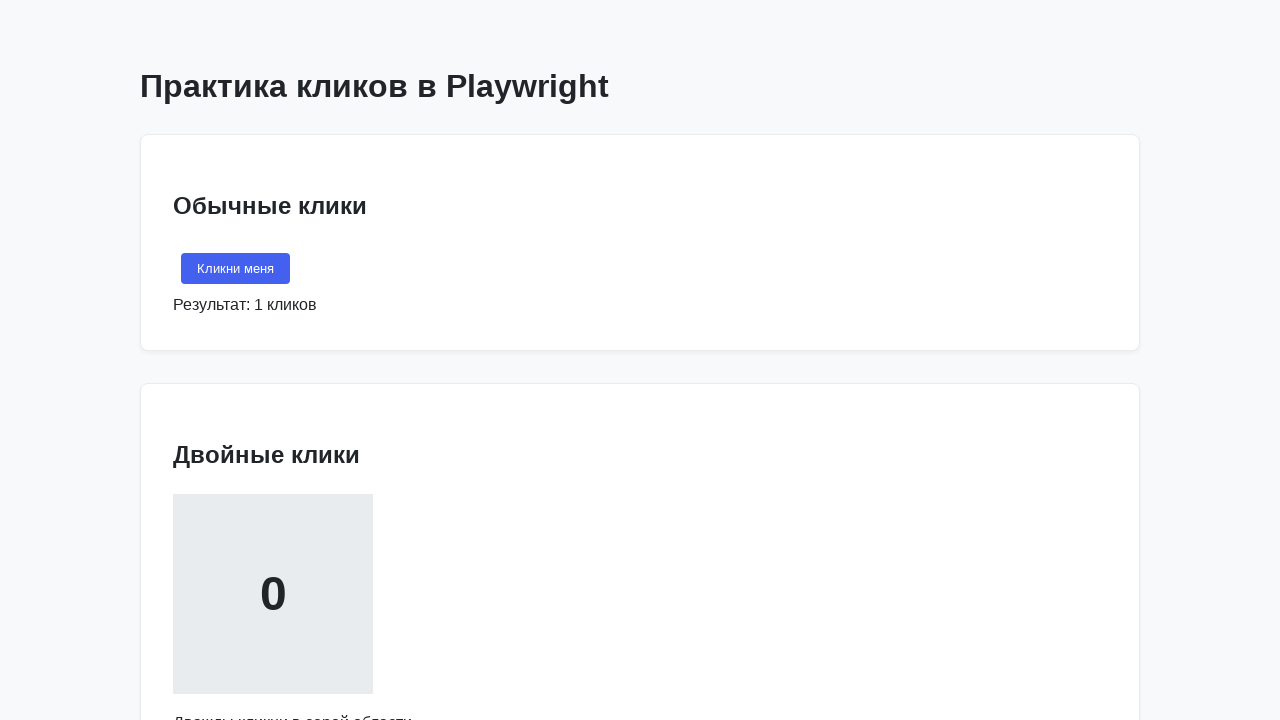

Verified counter displays 1 click
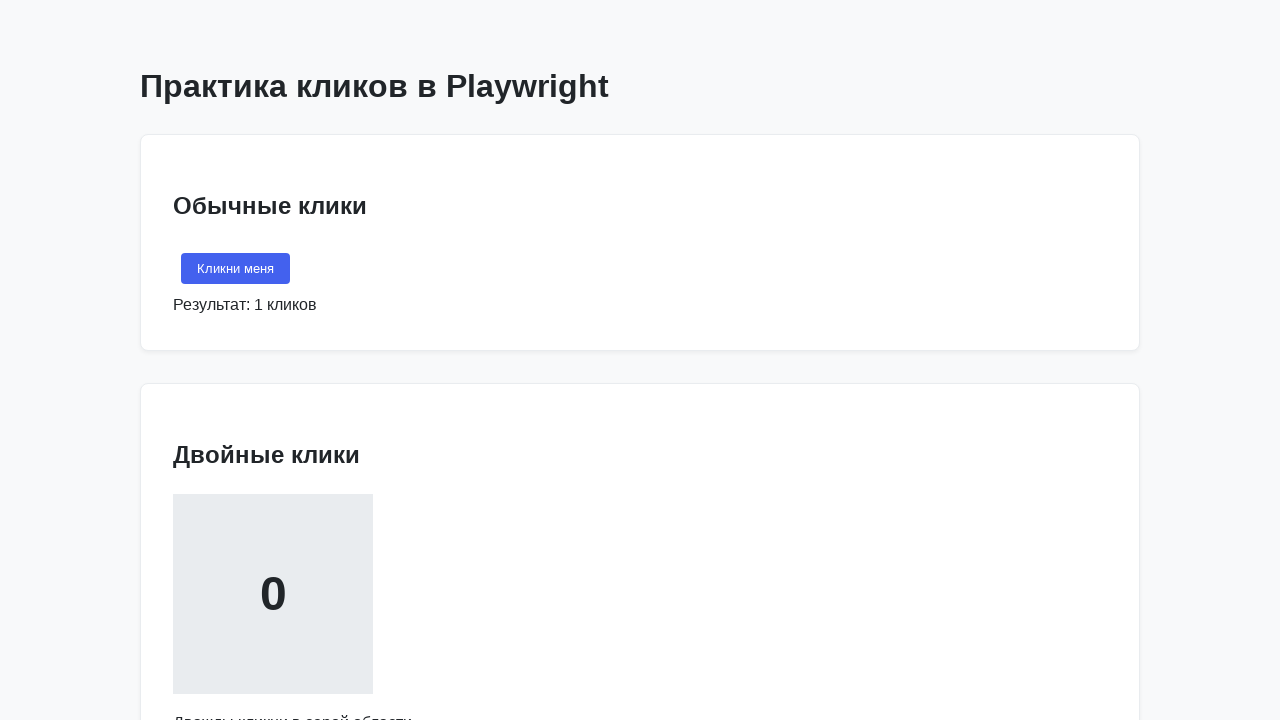

Clicked the button for the second time at (236, 269) on internal:text="\u041a\u043b\u0438\u043a\u043d\u0438 \u043c\u0435\u043d\u044f"s
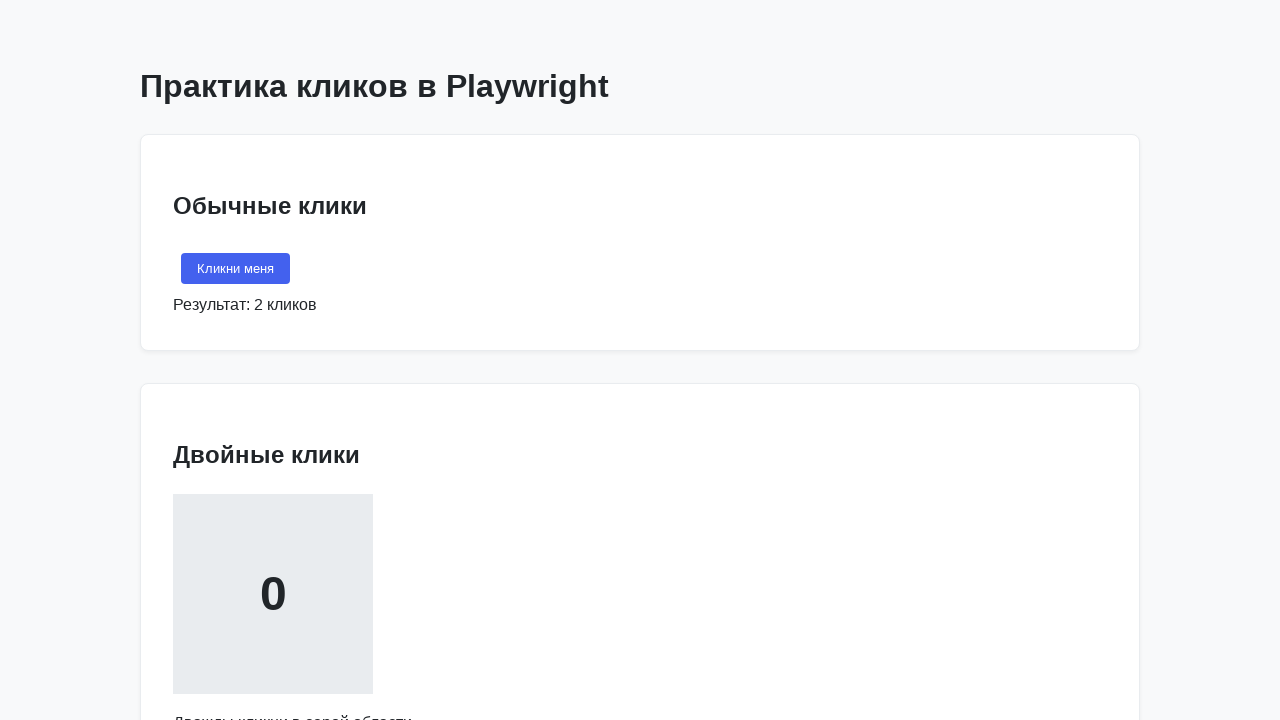

Clicked the button for the third time at (236, 269) on internal:text="\u041a\u043b\u0438\u043a\u043d\u0438 \u043c\u0435\u043d\u044f"s
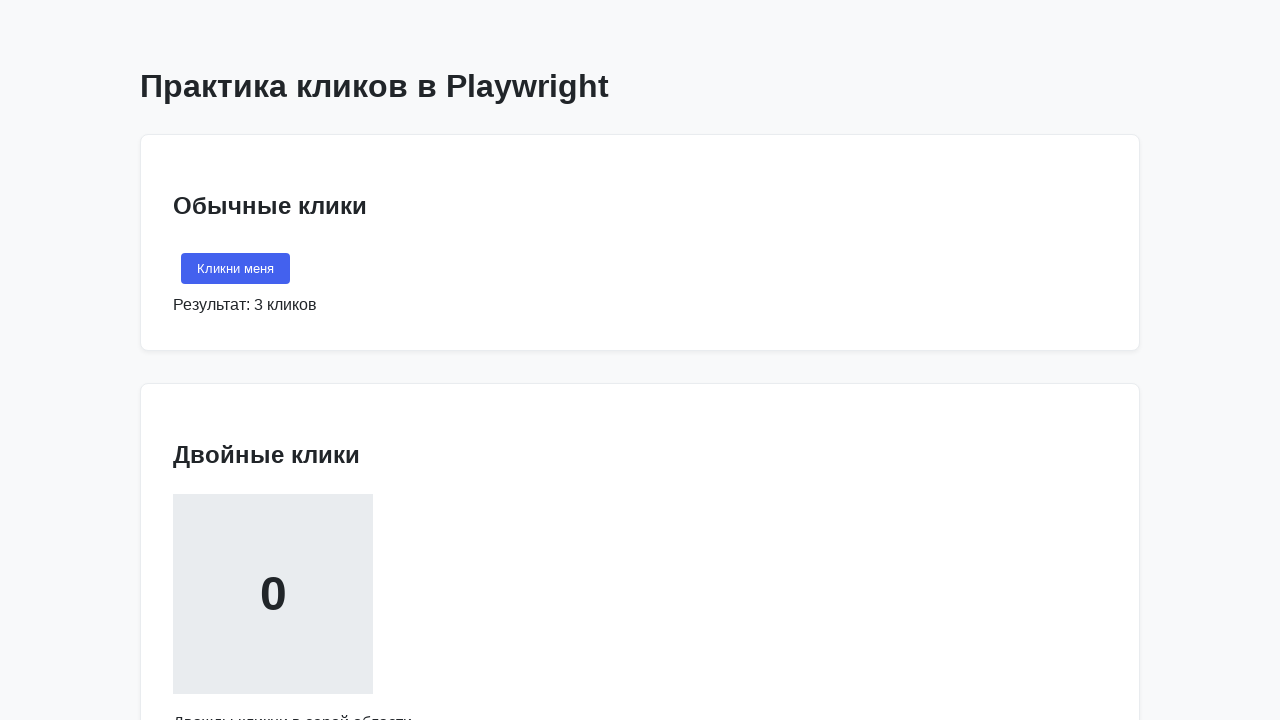

Verified counter displays 3 clicks
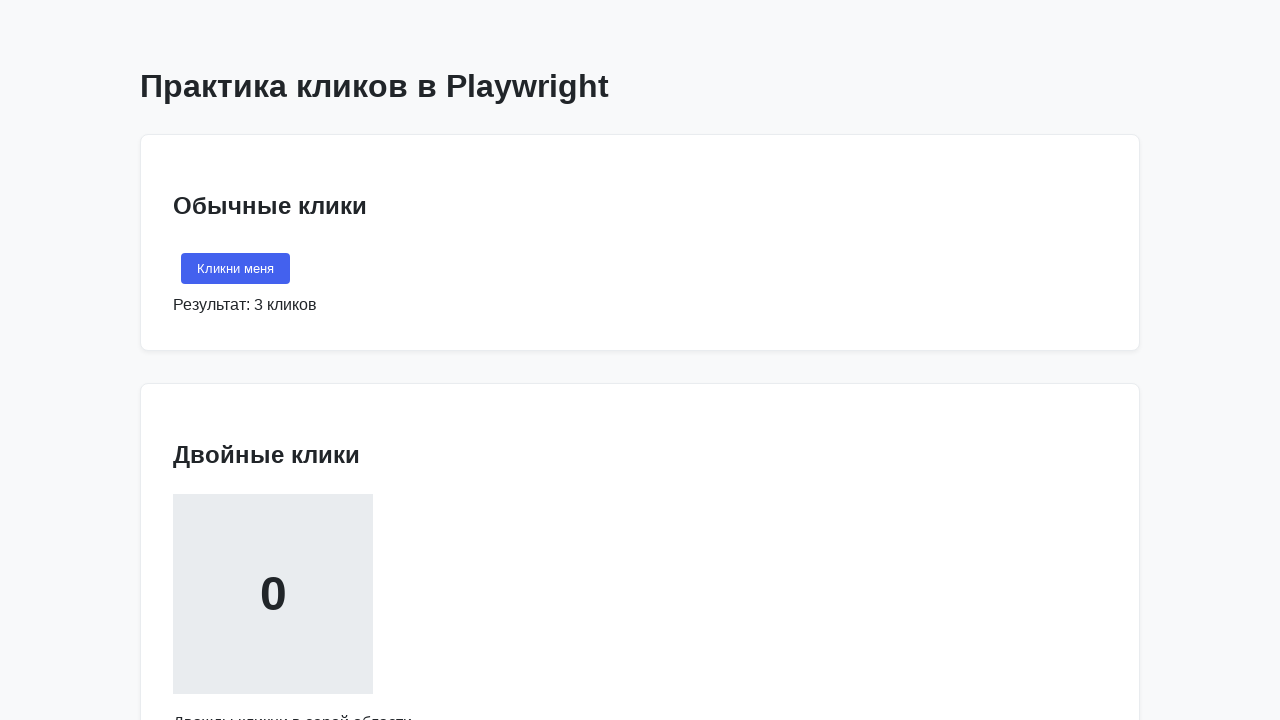

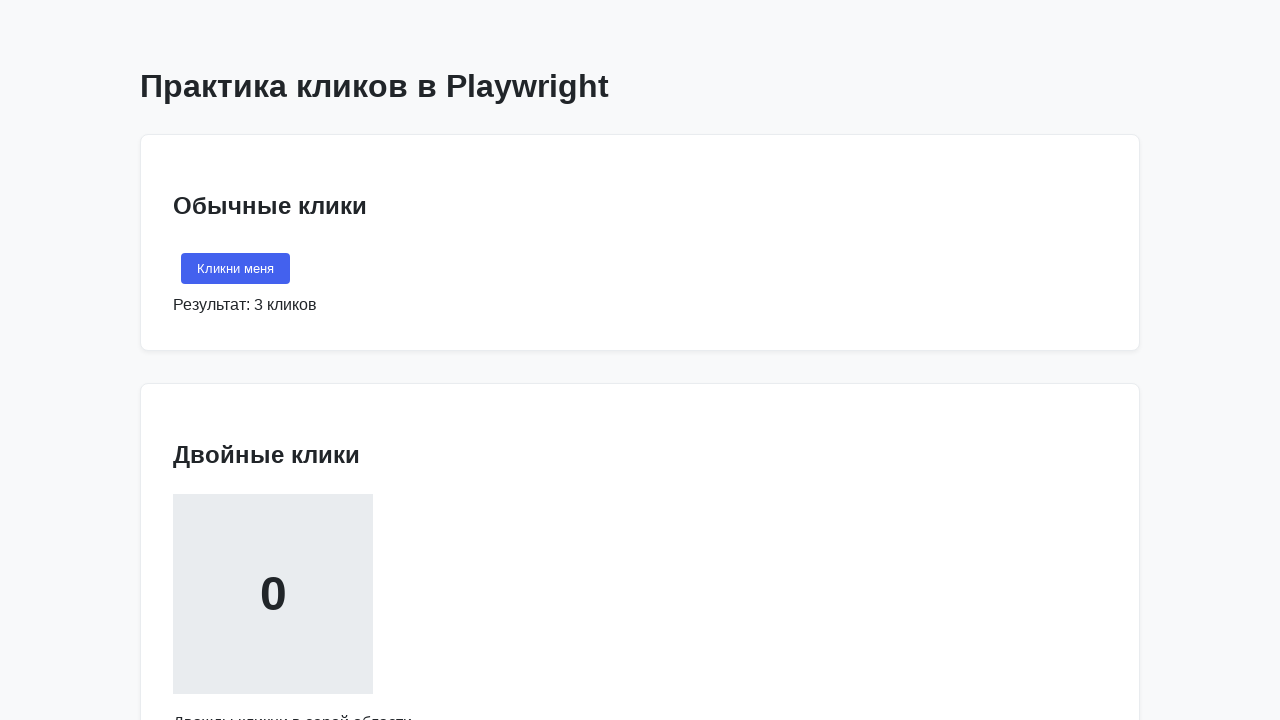